Tests checkbox and radio button interactions on a practice automation page by selecting a specific checkbox (option2) and clicking a radio button, then verifying the selections.

Starting URL: https://rahulshettyacademy.com/AutomationPractice/

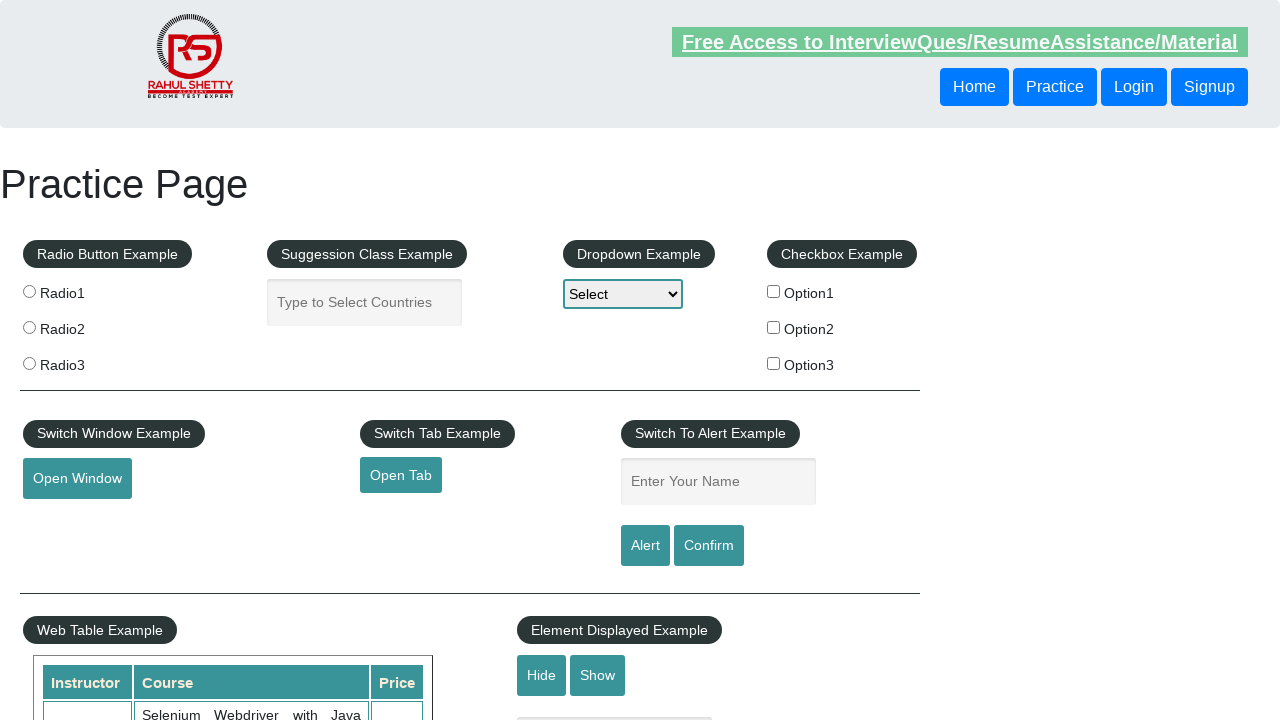

Located all checkboxes on the page
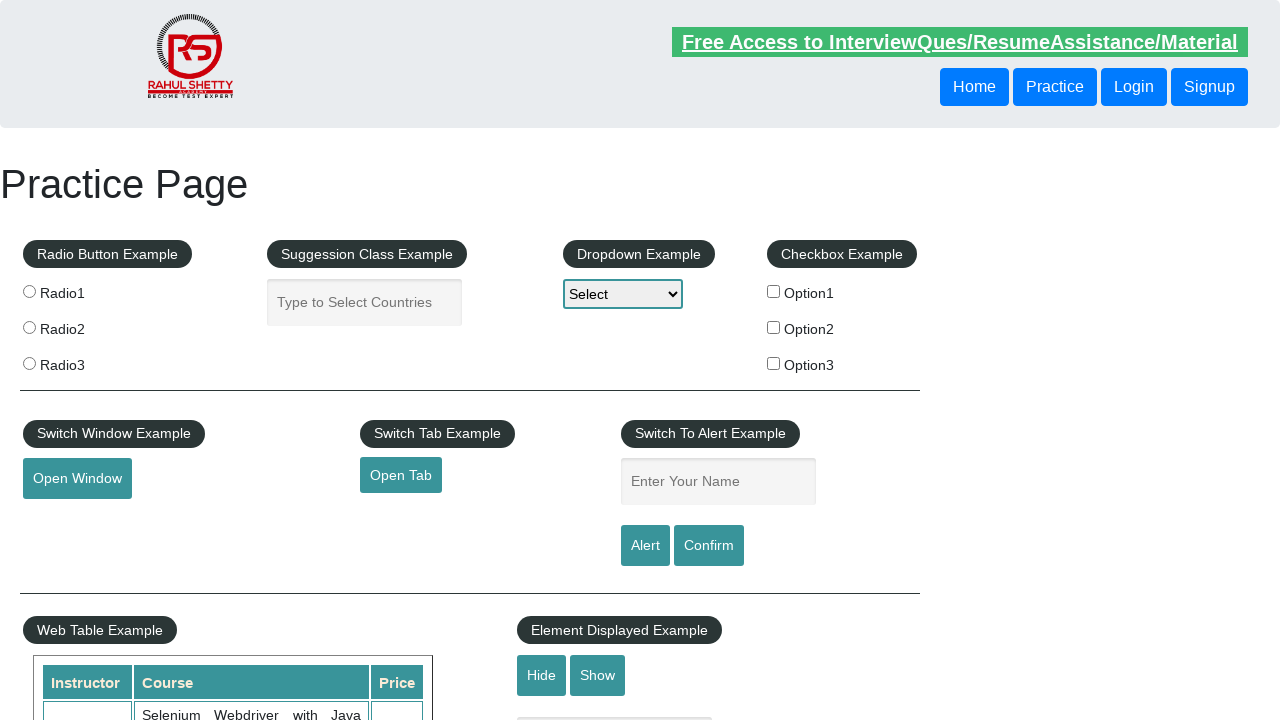

Clicked checkbox with value 'option2' at (774, 327) on xpath=//input[@type='checkbox'] >> nth=1
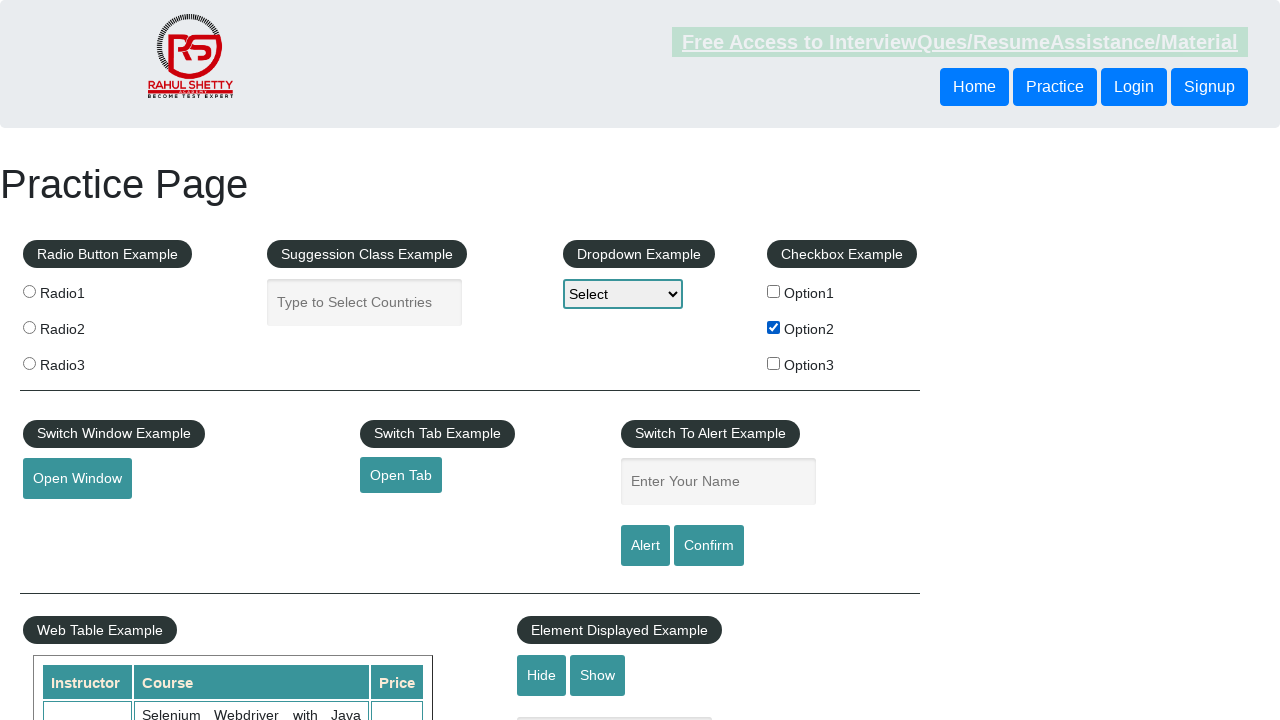

Verified that option2 checkbox is selected
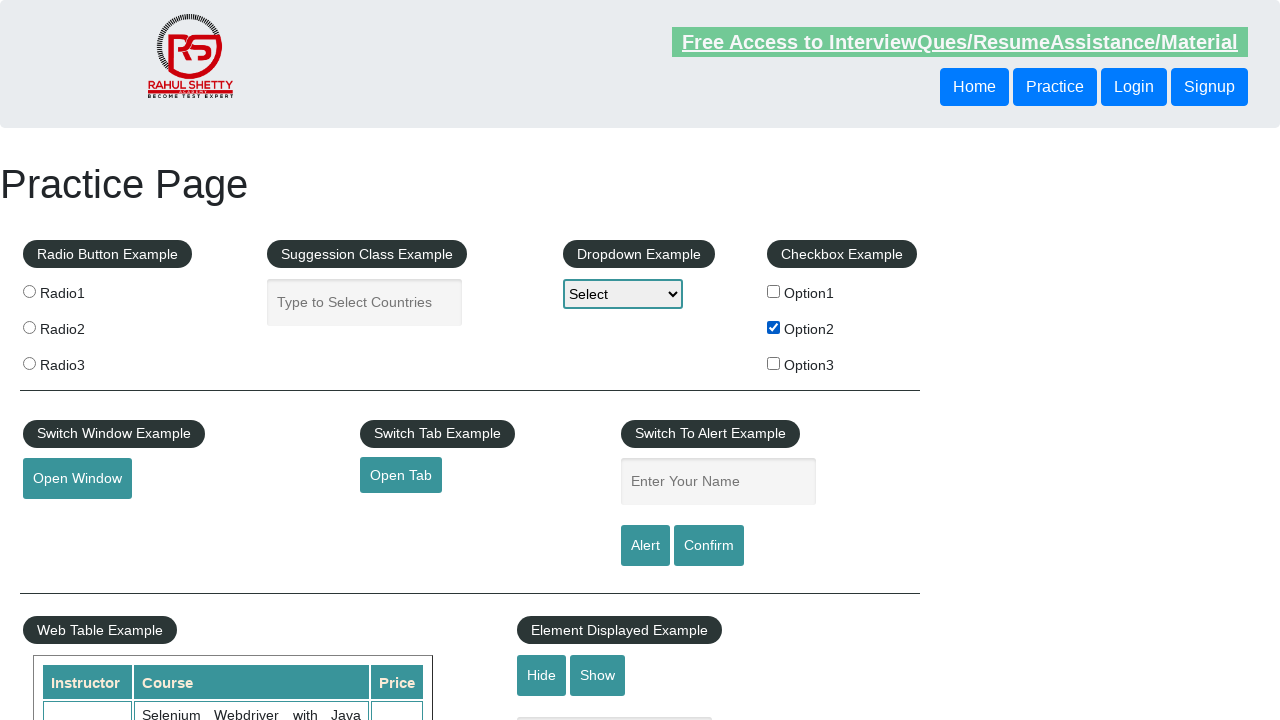

Located all radio buttons on the page
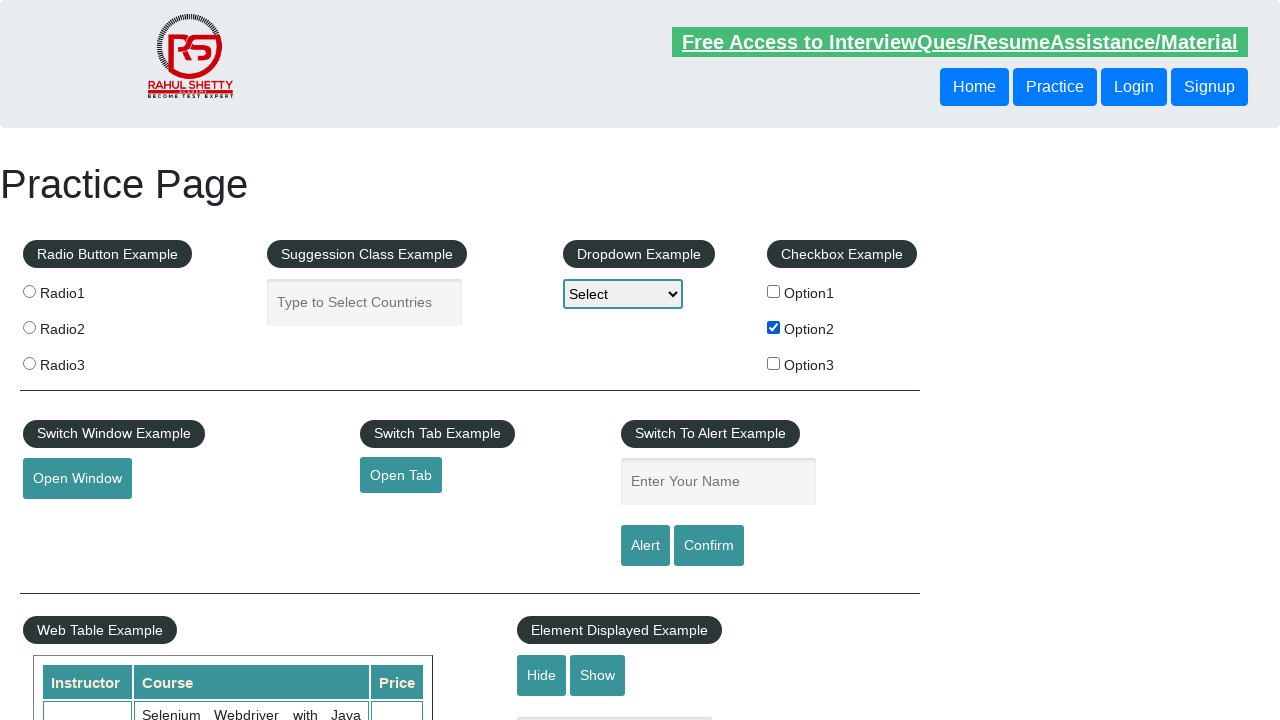

Clicked the first radio button at (29, 291) on .radioButton >> nth=0
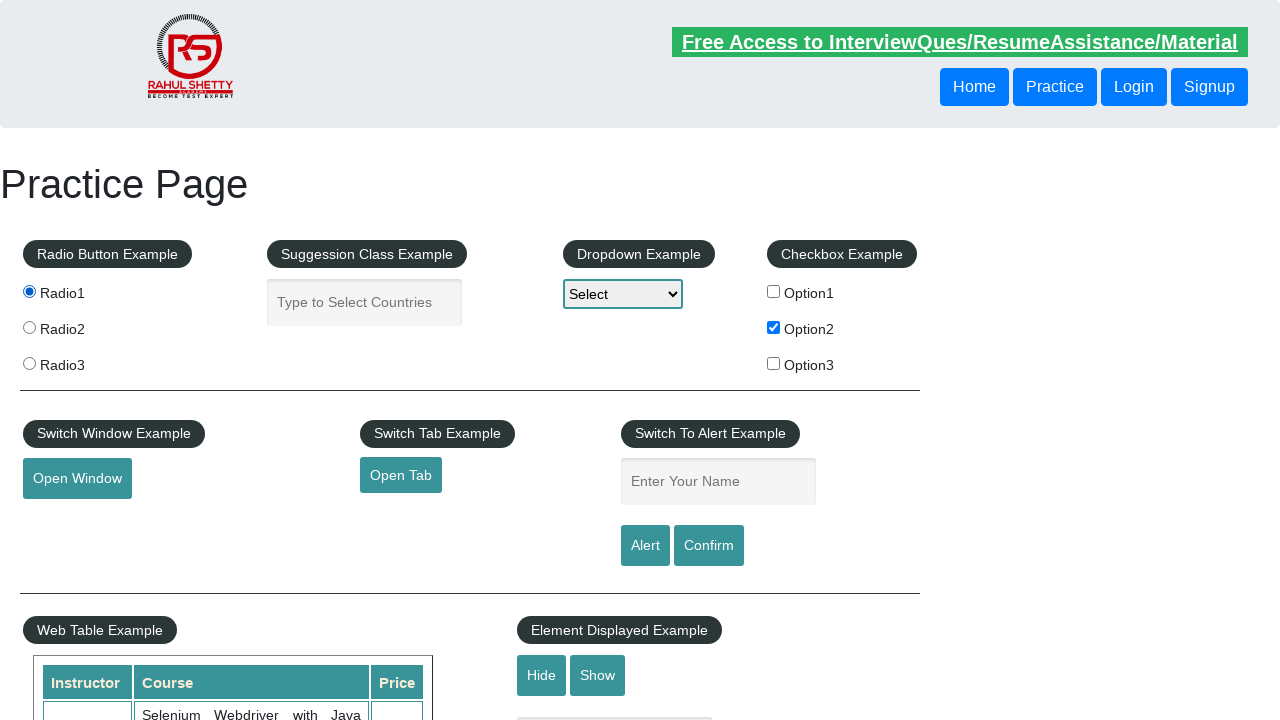

Verified that the first radio button is checked
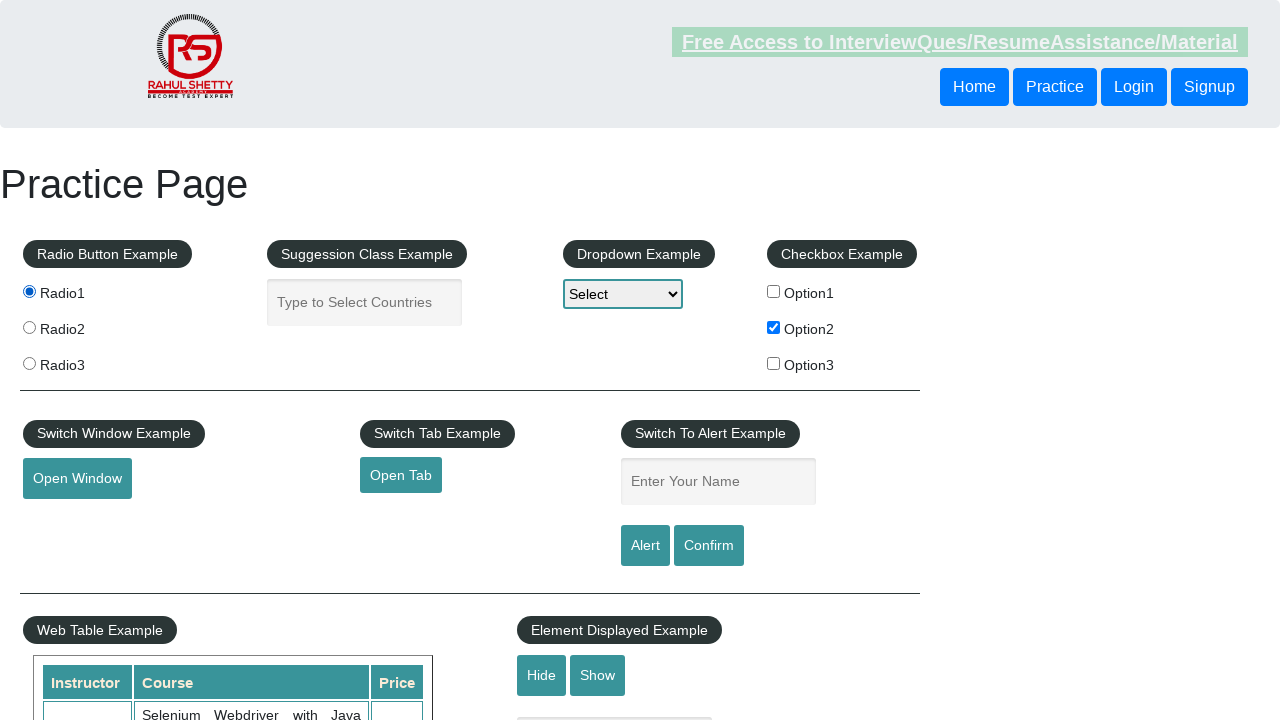

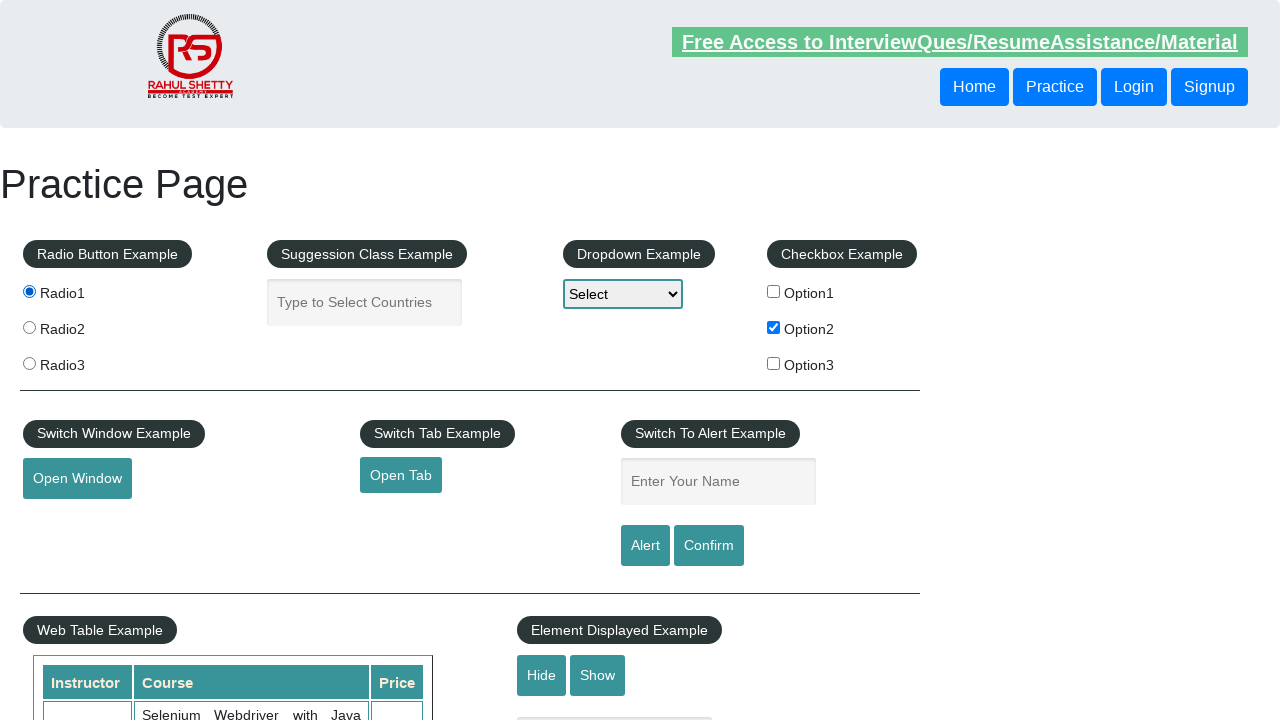